Tests navigation to the forgot password page by clicking the 'Forgot your password' link and verifying the 'Reset Password' text is displayed

Starting URL: https://opensource-demo.orangehrmlive.com/

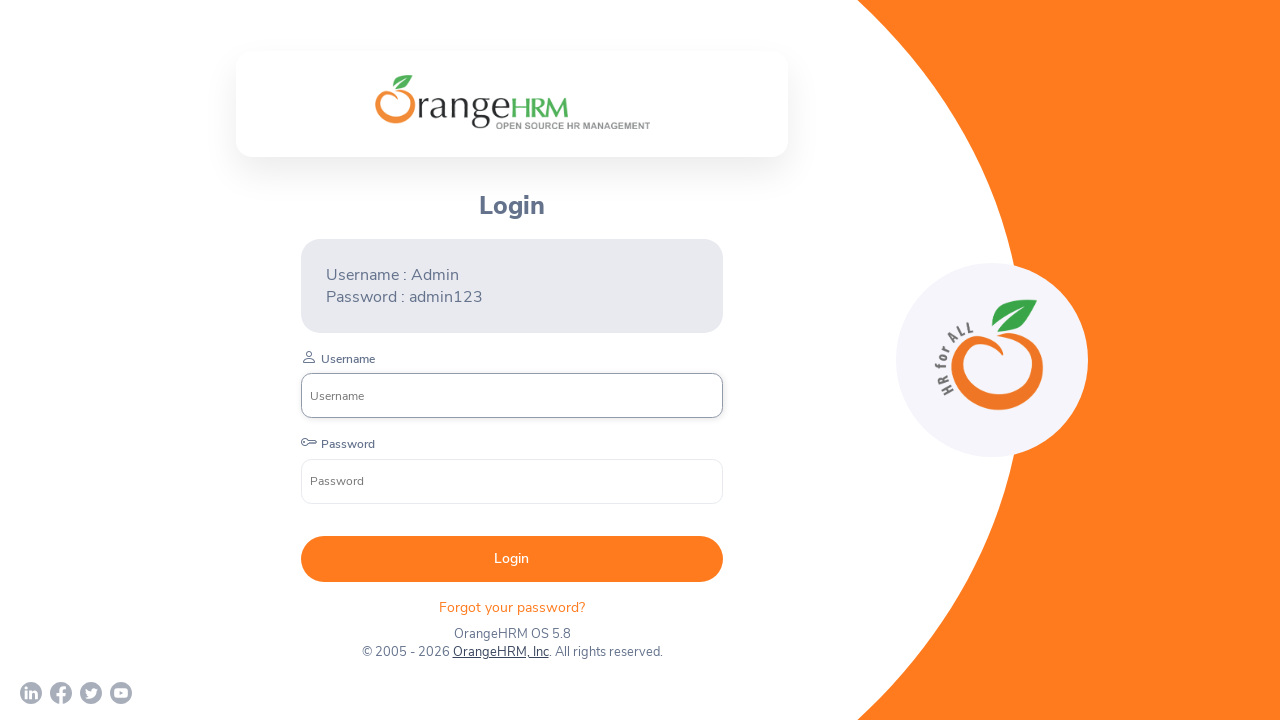

Clicked 'Forgot your password' link at (512, 607) on xpath=//p[@class='oxd-text oxd-text--p orangehrm-login-forgot-header']
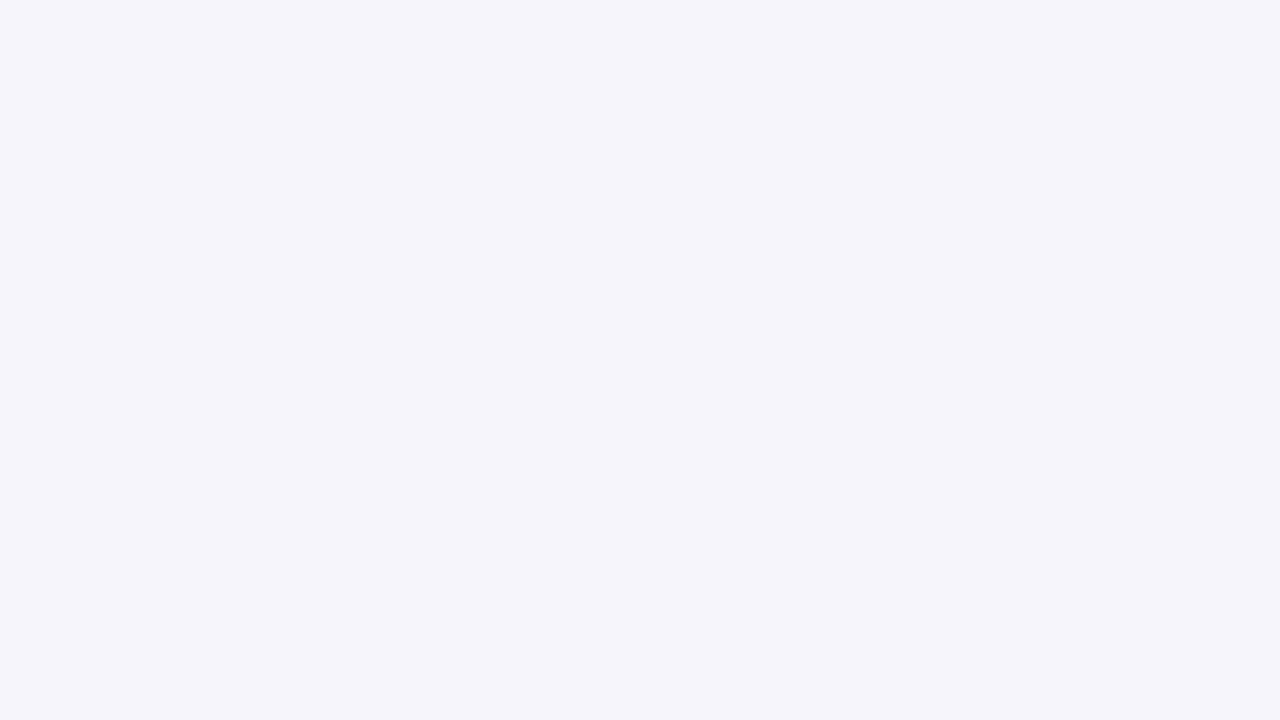

Reset Password heading element loaded
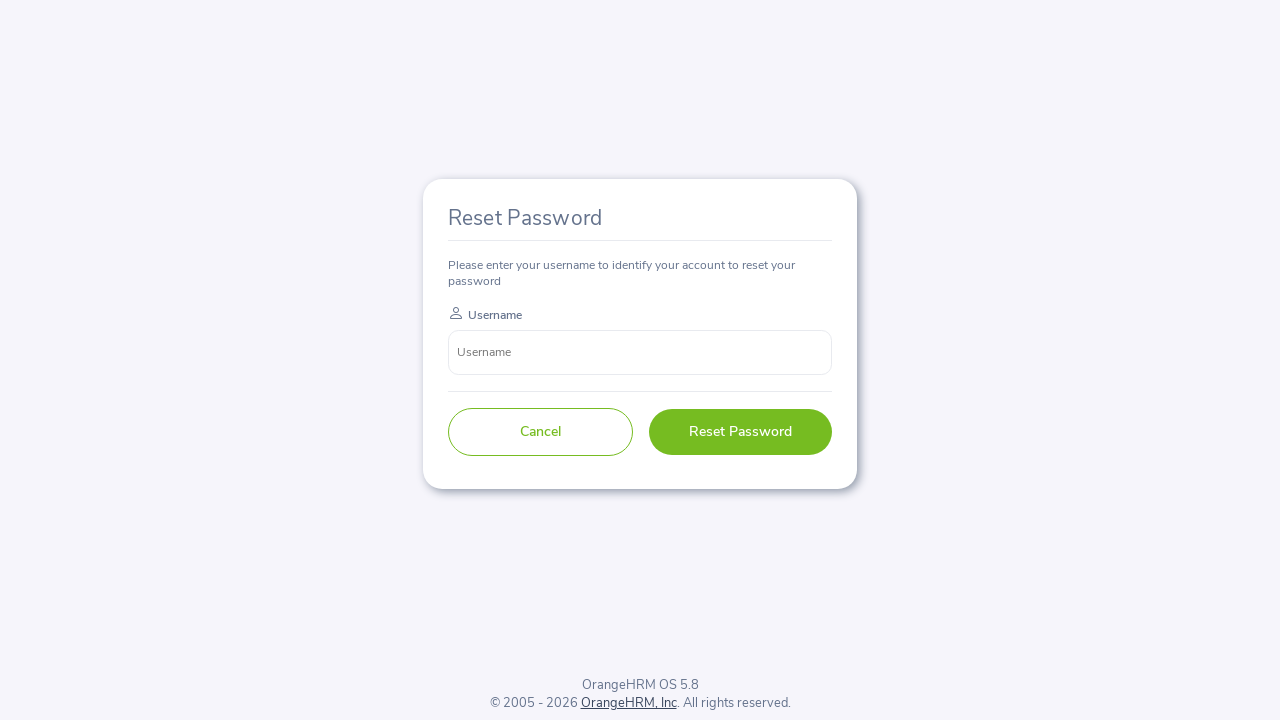

Retrieved Reset Password heading text: 'Reset Password'
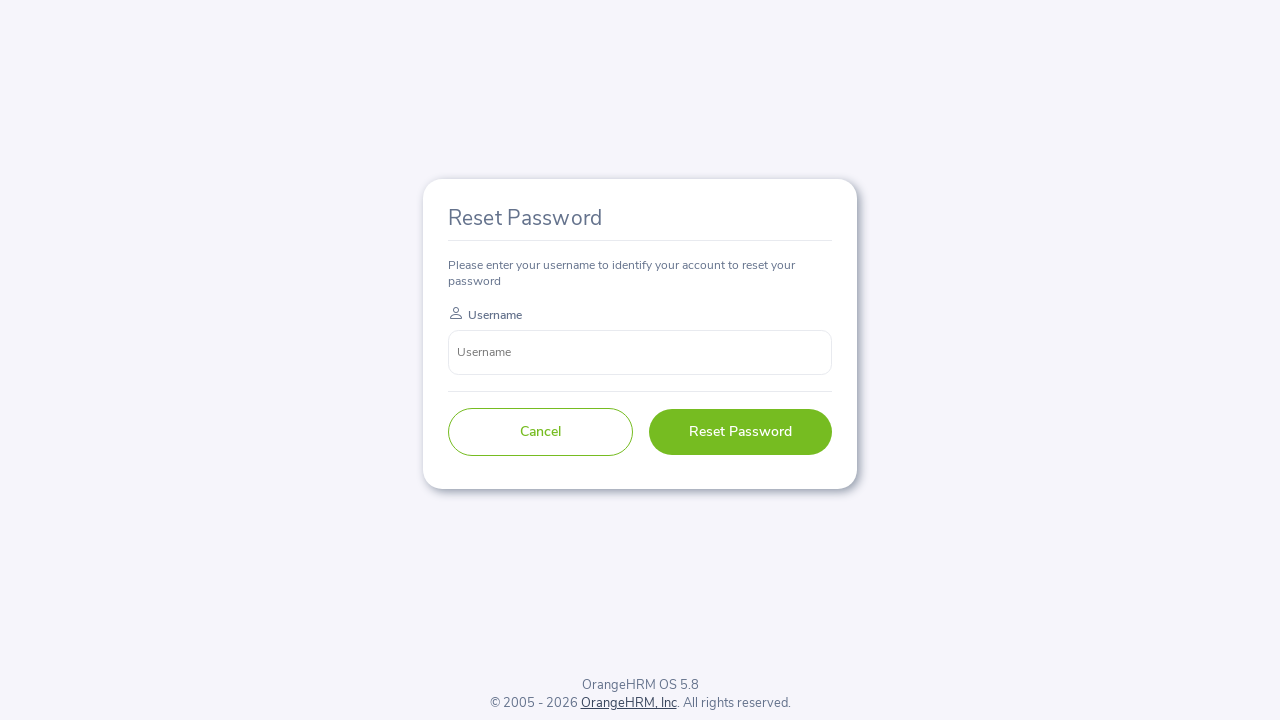

Assertion passed: 'Reset Password' text verified successfully
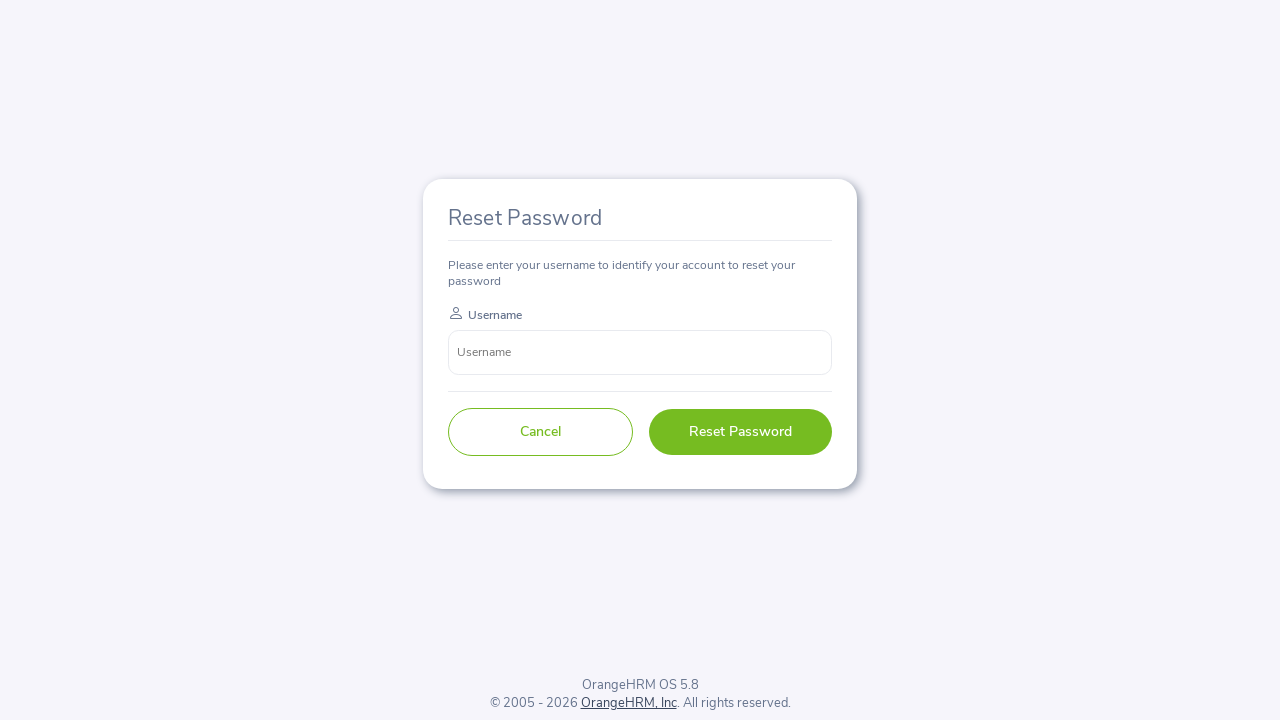

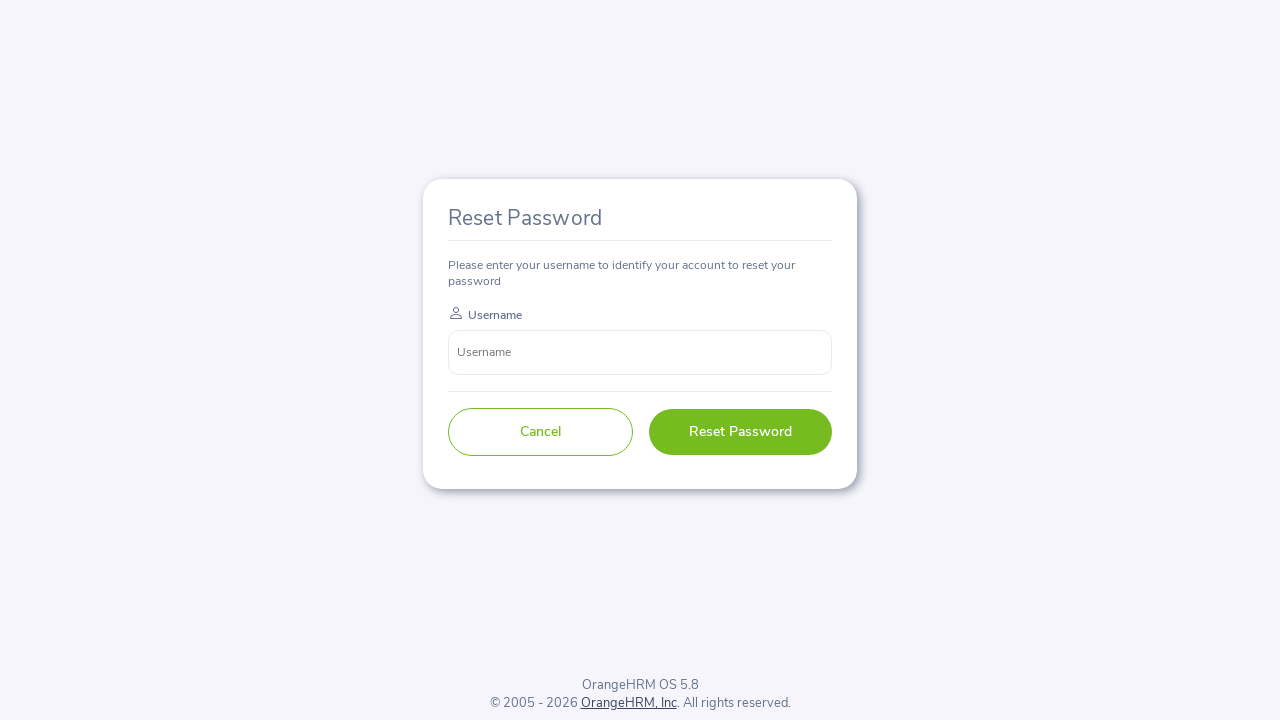